Tests that trailing spaces are removed when saving a todo edit

Starting URL: https://todomvc.com/examples/typescript-angular/#/

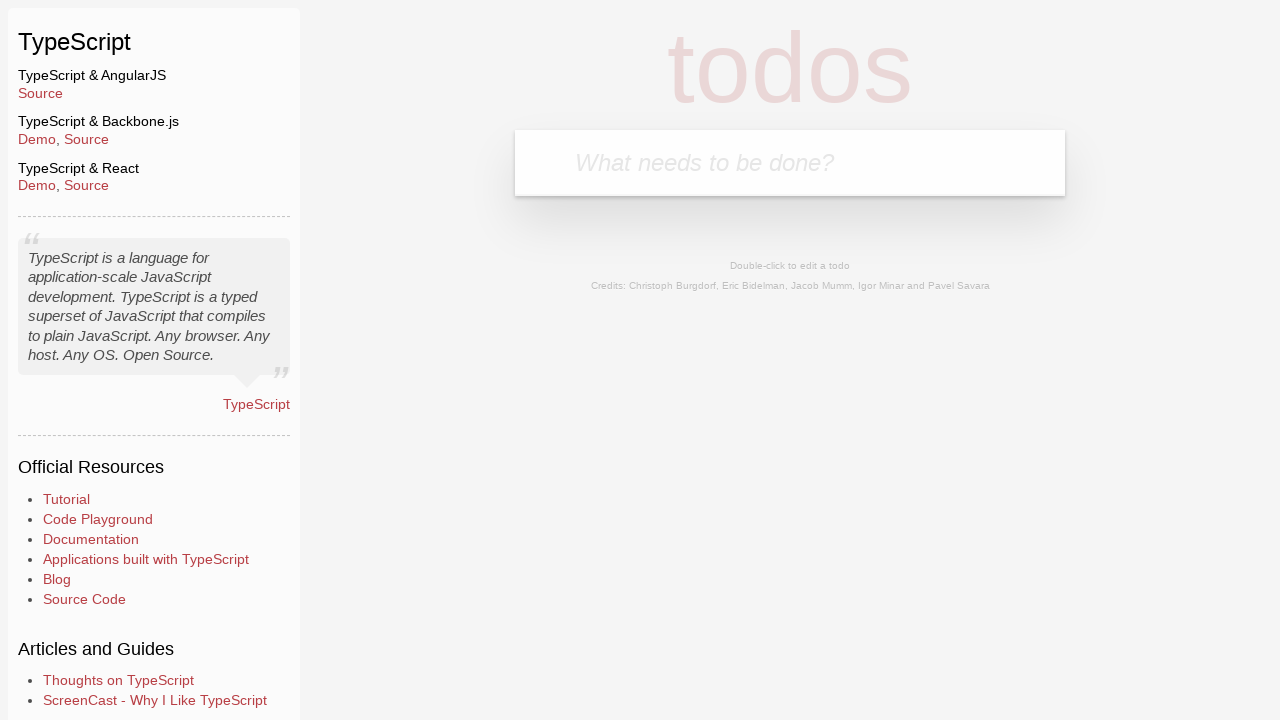

Filled new todo input with 'Lorem' on .new-todo
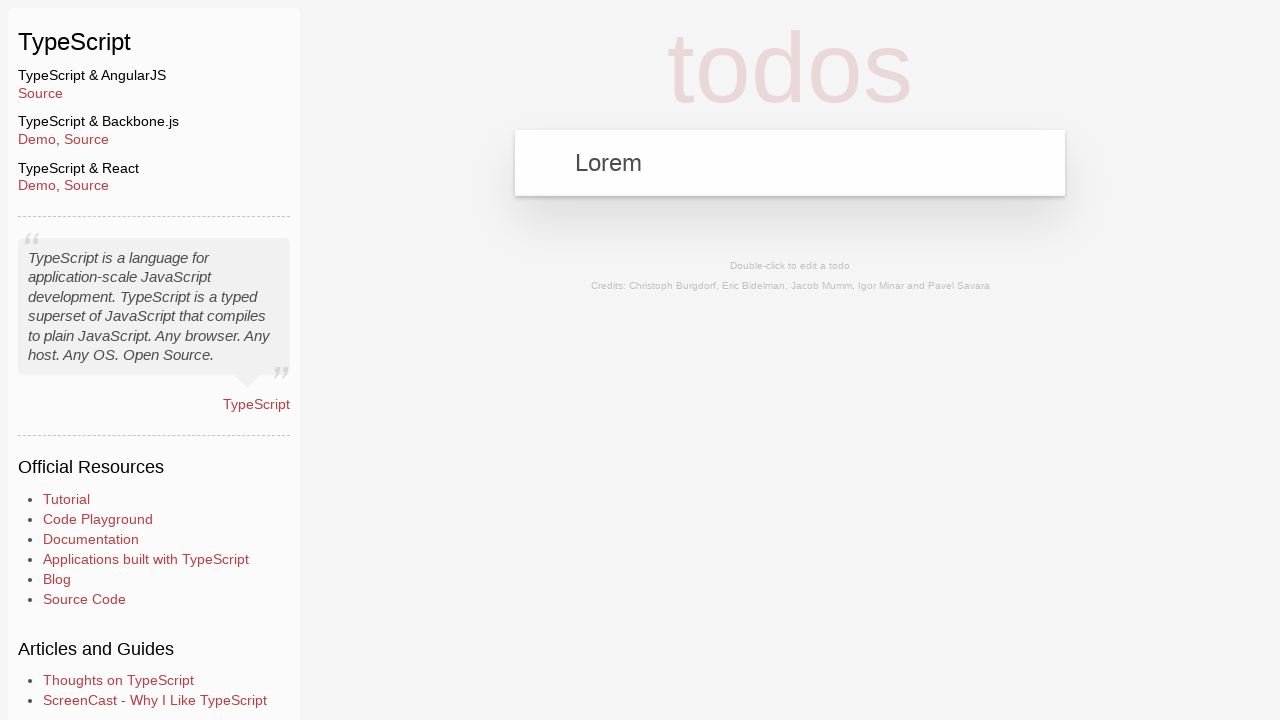

Pressed Enter to add the todo on .new-todo
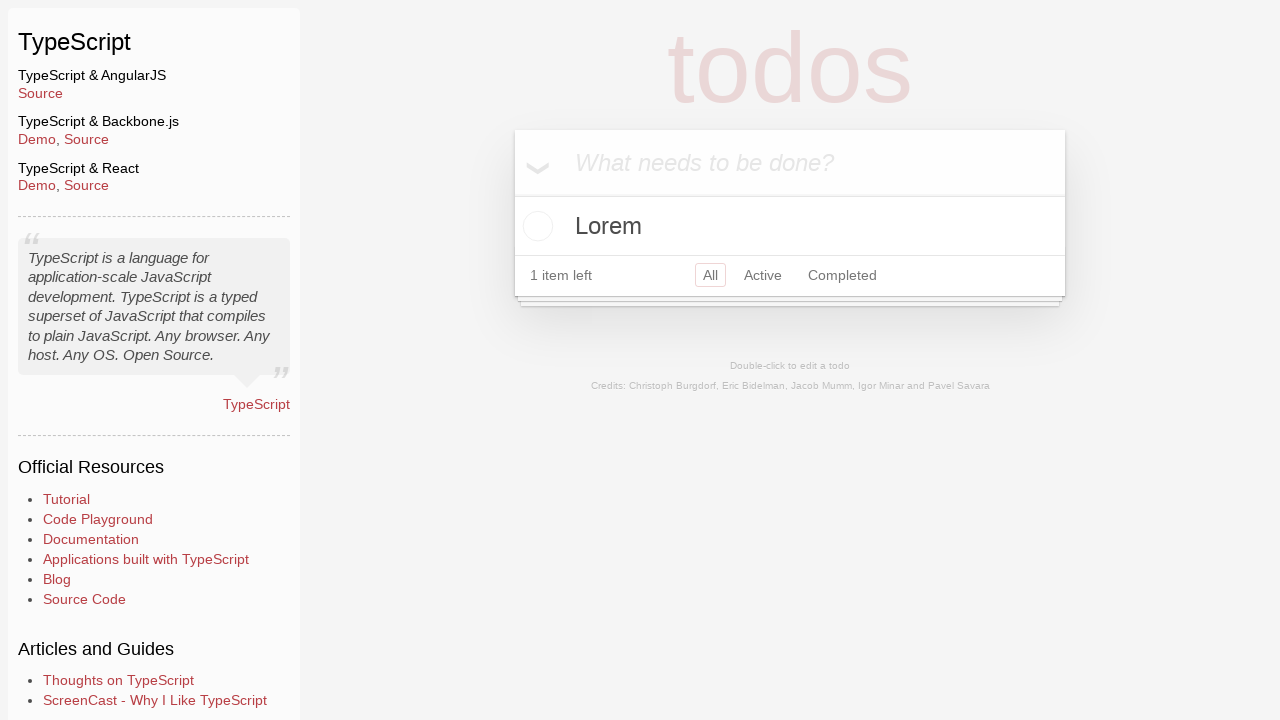

Double-clicked on 'Lorem' todo to enter edit mode at (790, 226) on text=Lorem
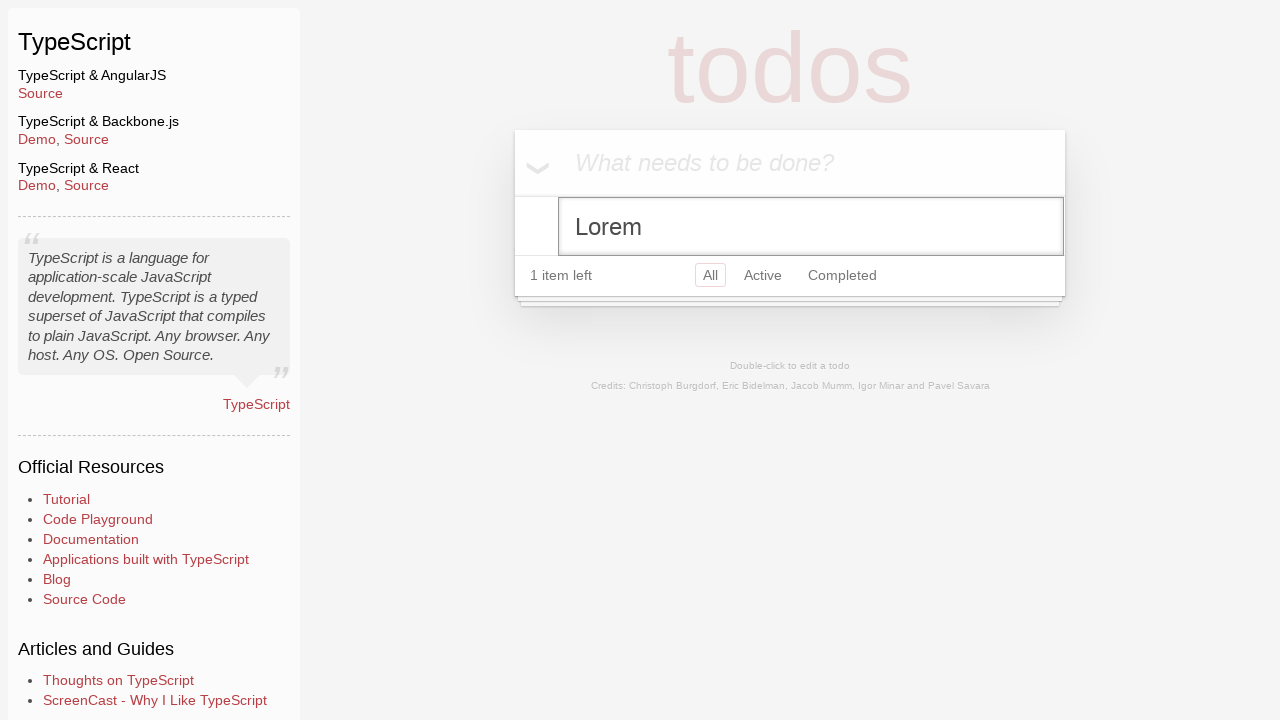

Filled edit field with 'Ipsum' followed by trailing spaces on .edit
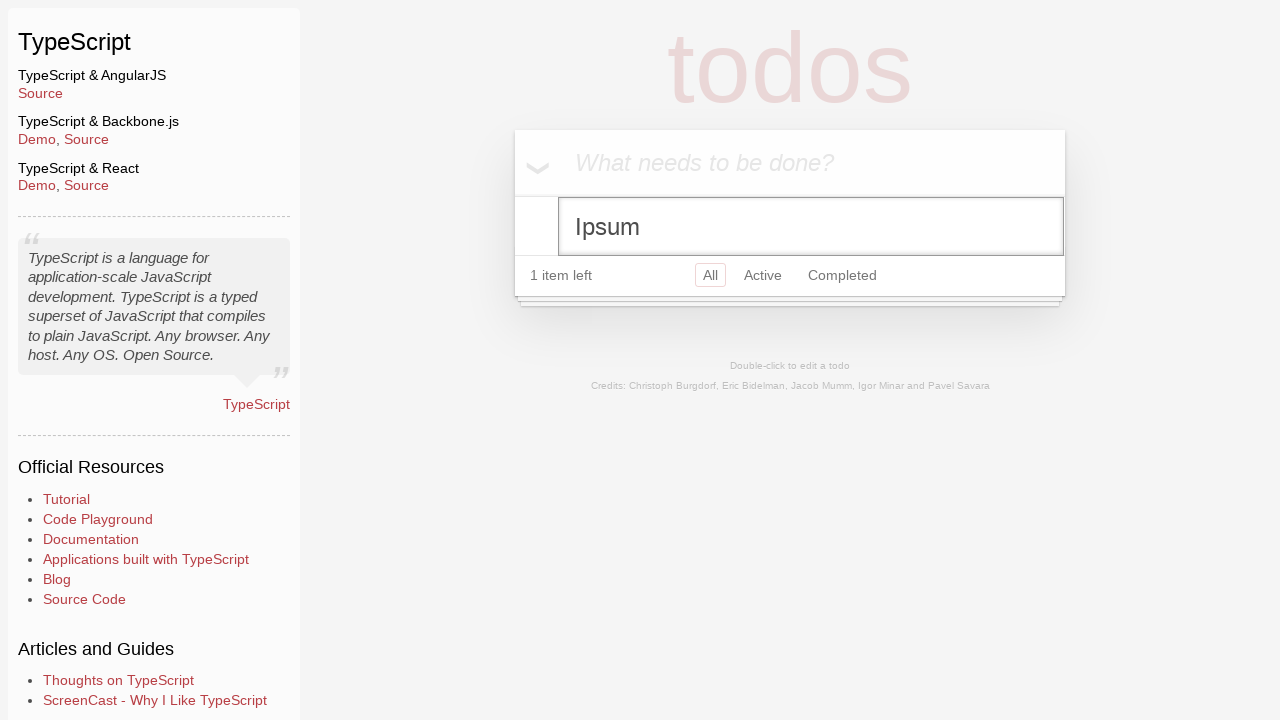

Blurred the edit field to trigger save
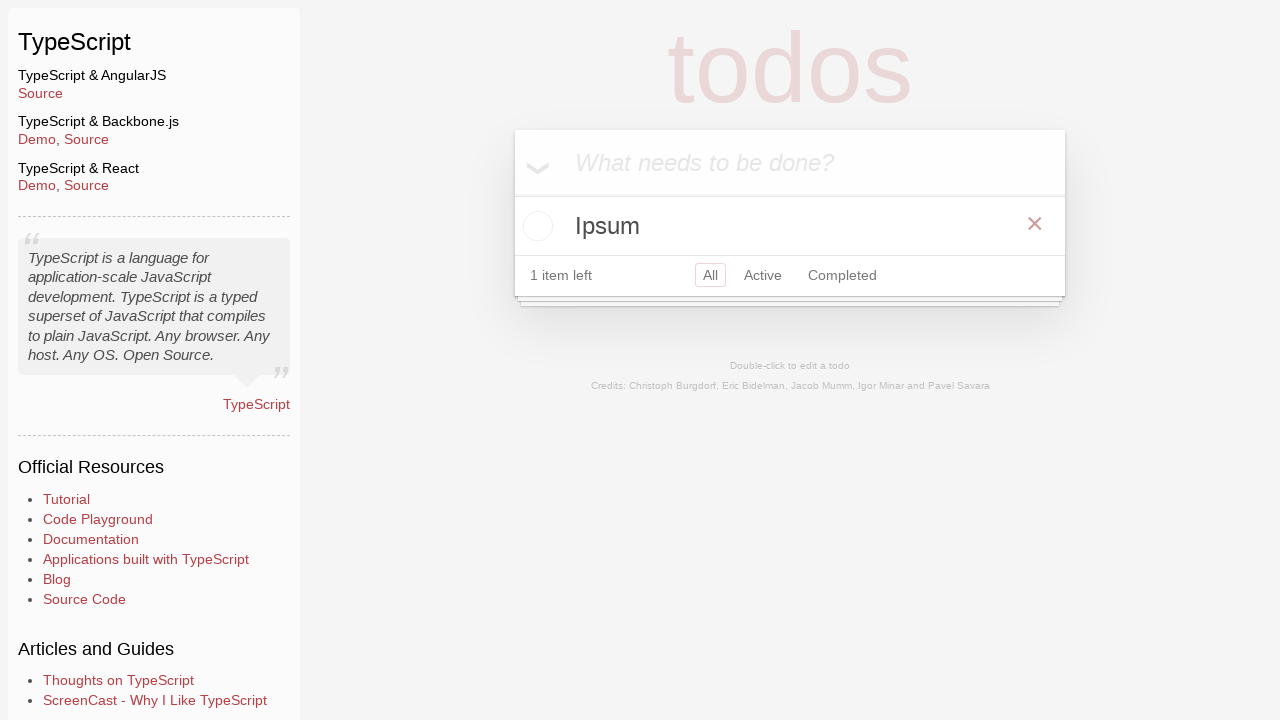

Verified that trailing spaces were removed and 'Ipsum' is displayed
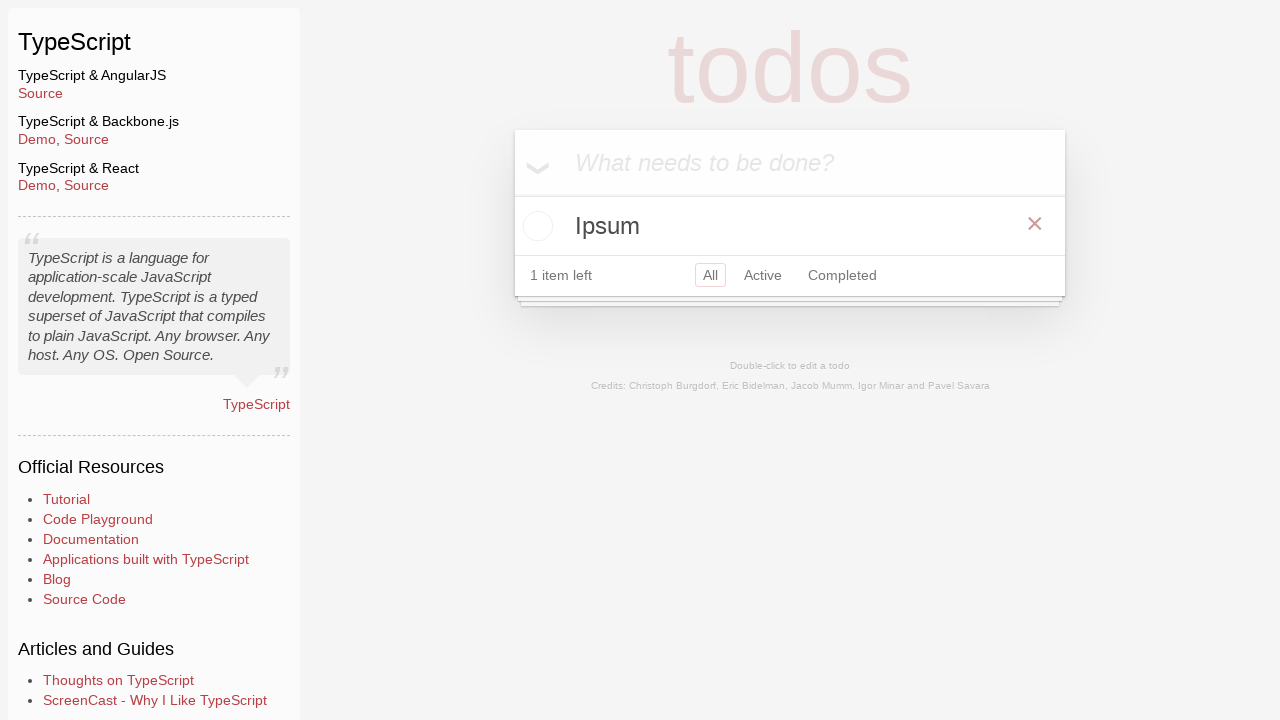

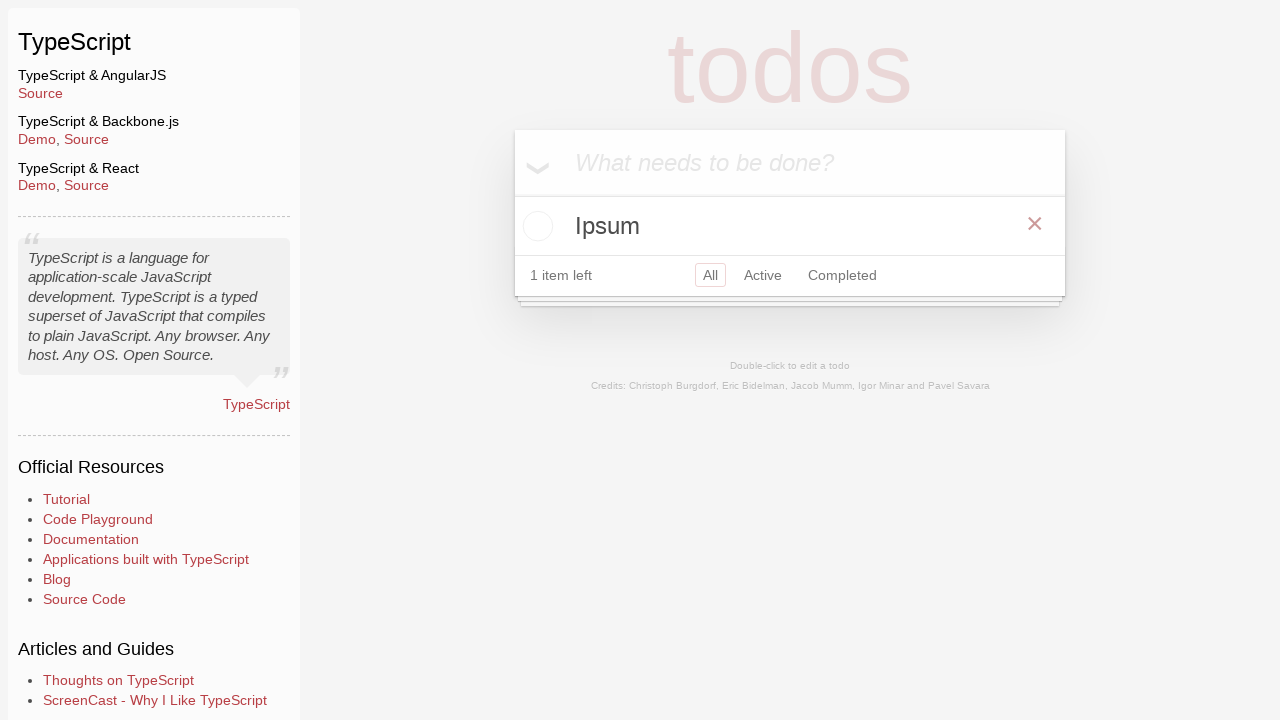